Hovers over an element to trigger a tooltip and verifies the tooltip text is displayed

Starting URL: https://www.browserstack.com/guide/verify-tooltip-in-selenium

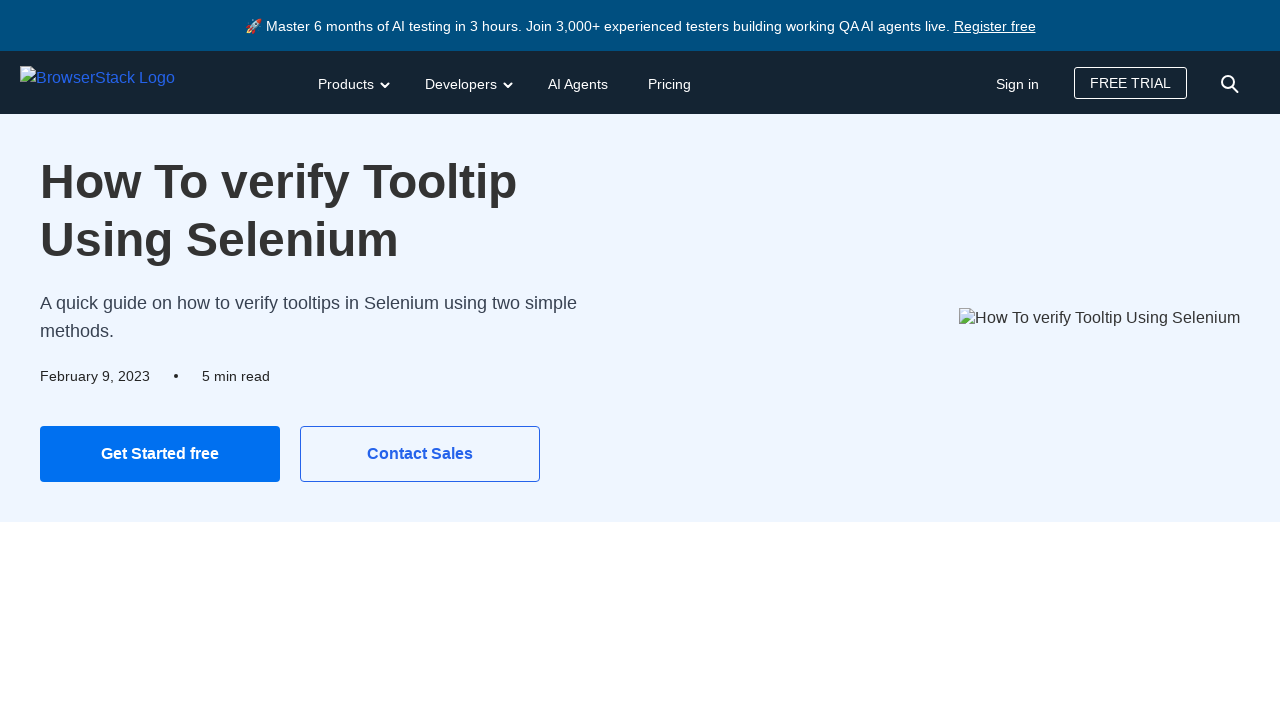

Navigated to BrowserStack tooltip verification guide
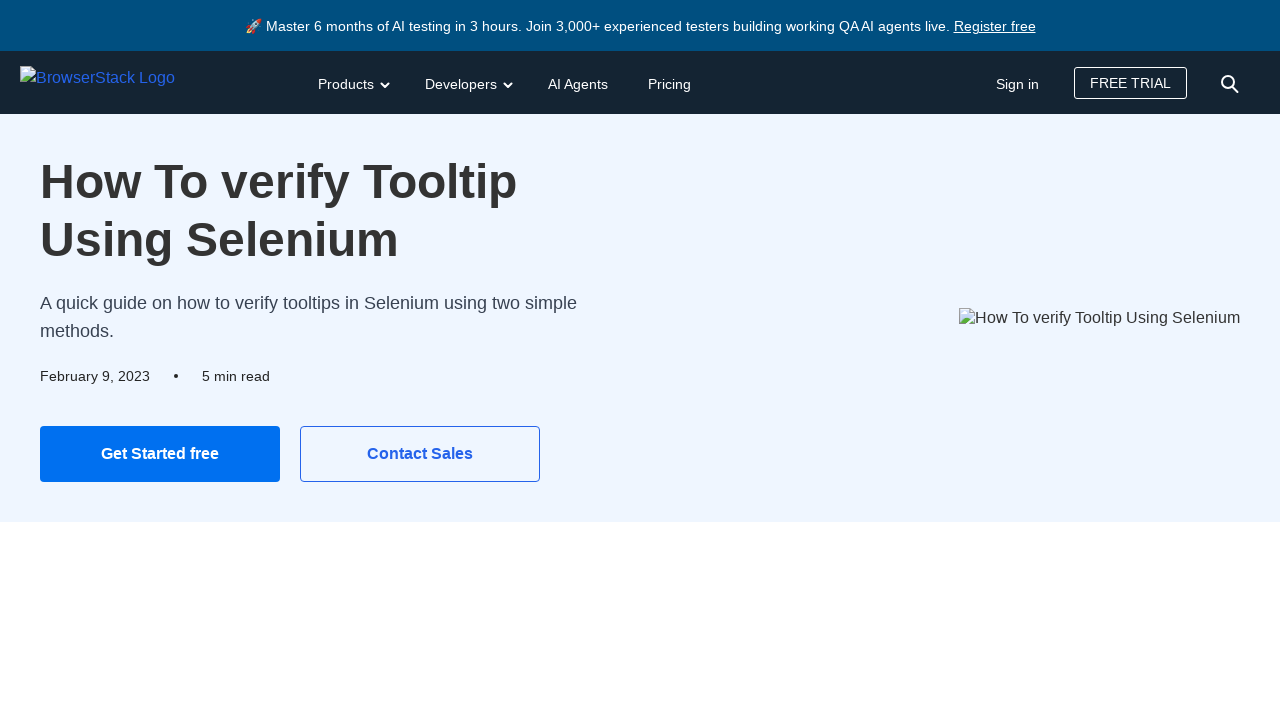

Hovered over free trial button to trigger tooltip at (1130, 82) on xpath=//div[@class='free-trial-btn bstack-mm-li']
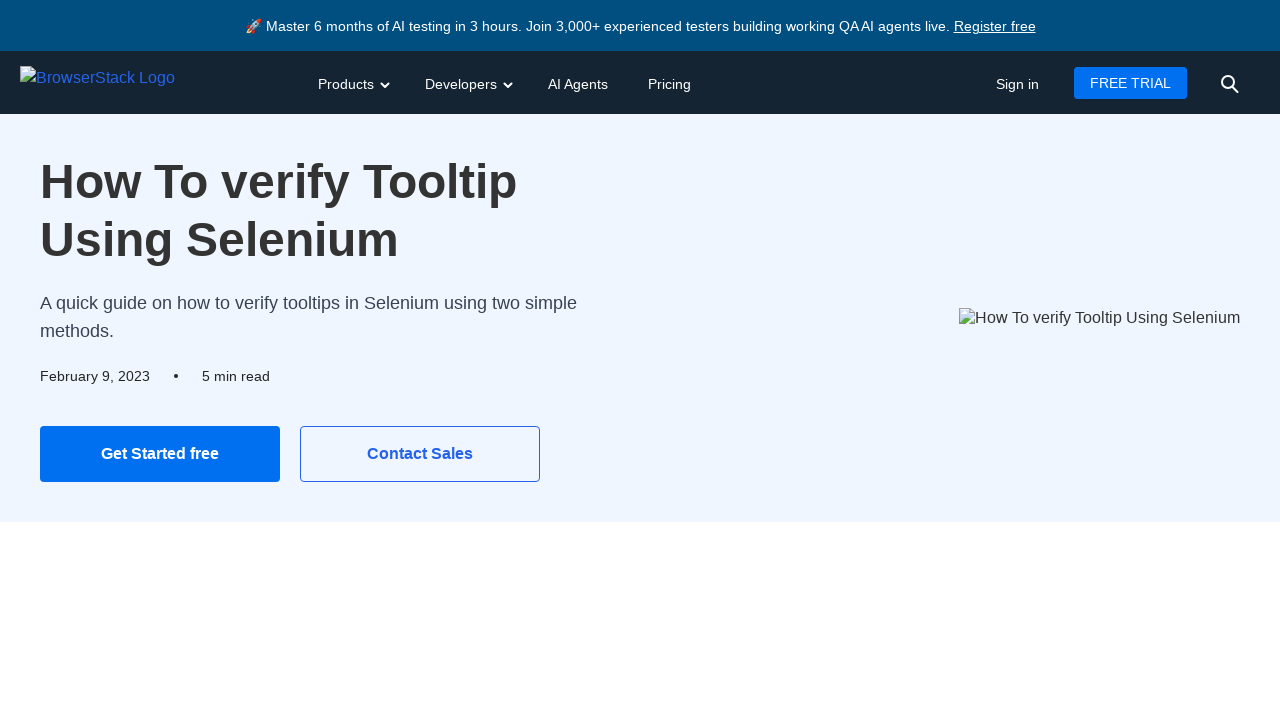

Tooltip text became visible after hovering
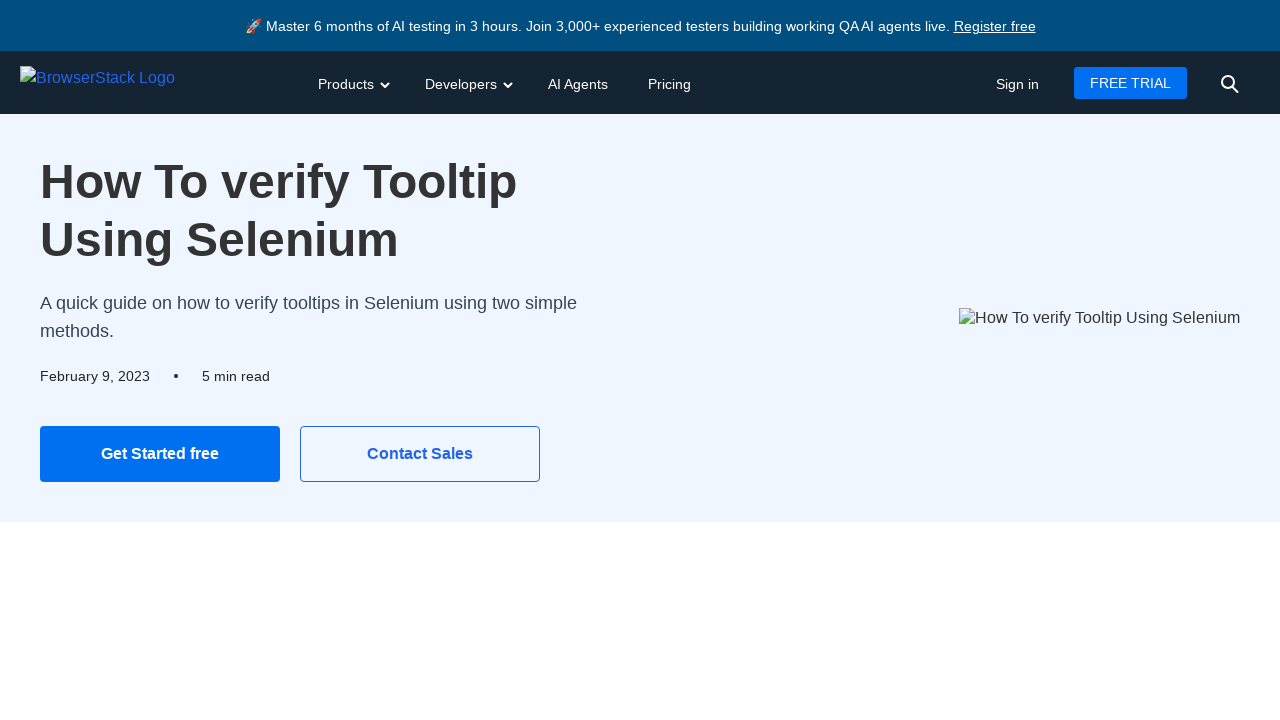

Verified tooltip text is displayed
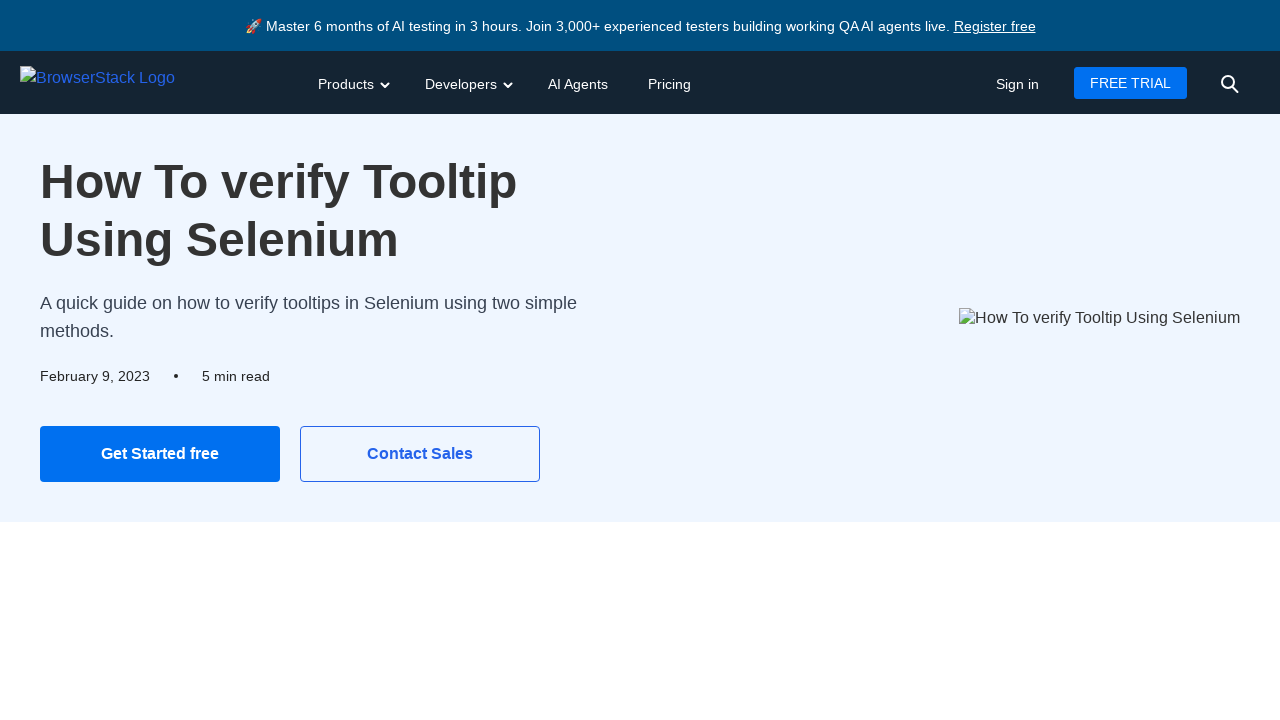

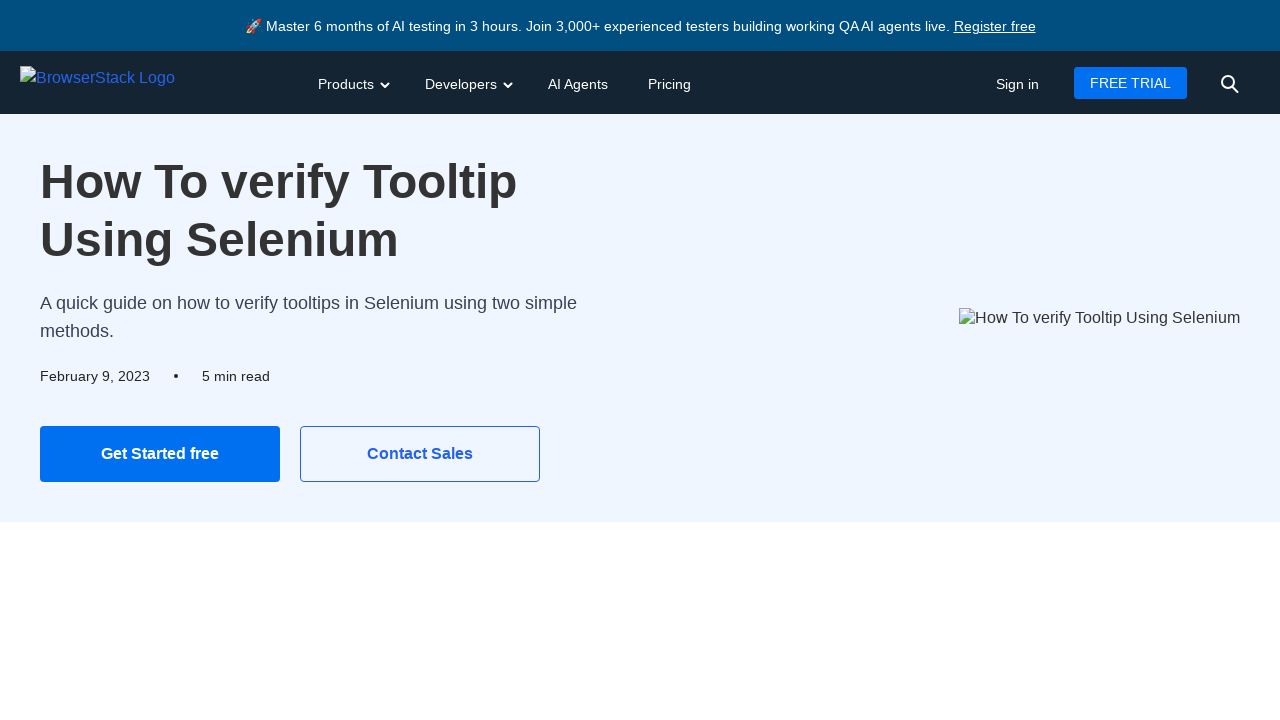